Tests that navigating to the Koel app homepage loads correctly by verifying the URL matches the expected value

Starting URL: https://qa.koel.app/

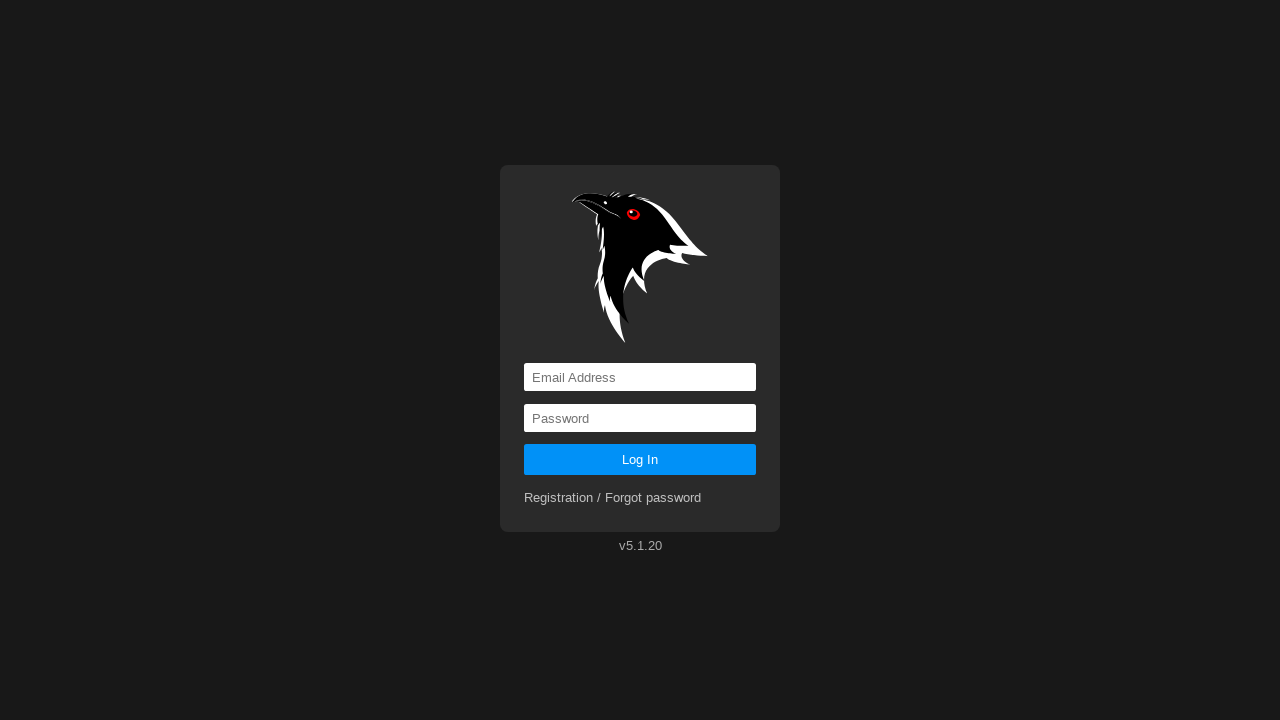

Waited for page to reach domcontentloaded state
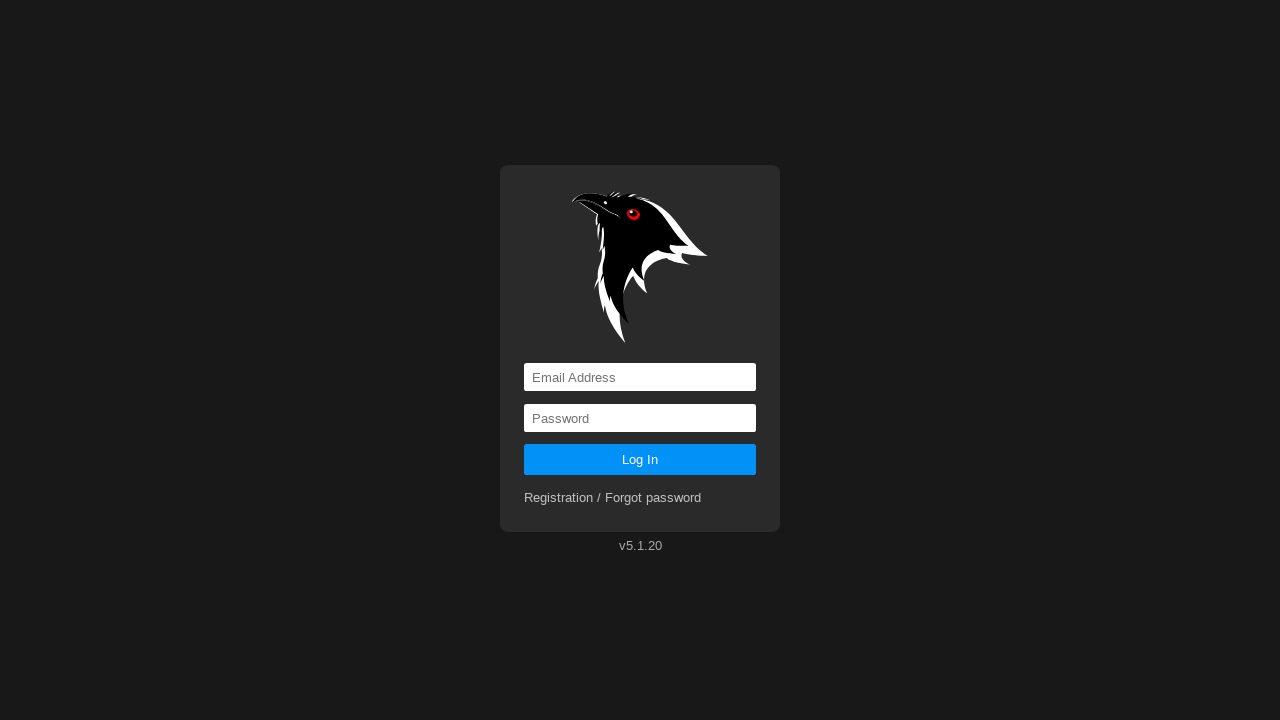

Verified that the current URL matches the expected Koel app homepage URL
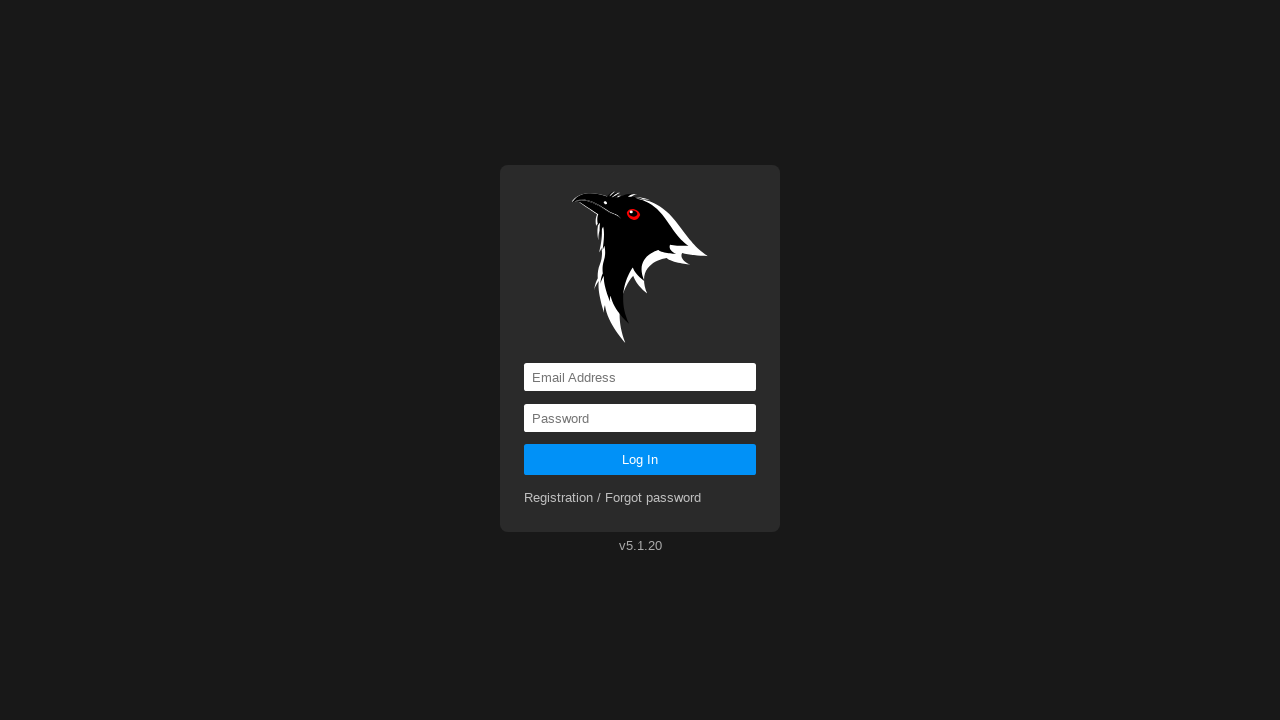

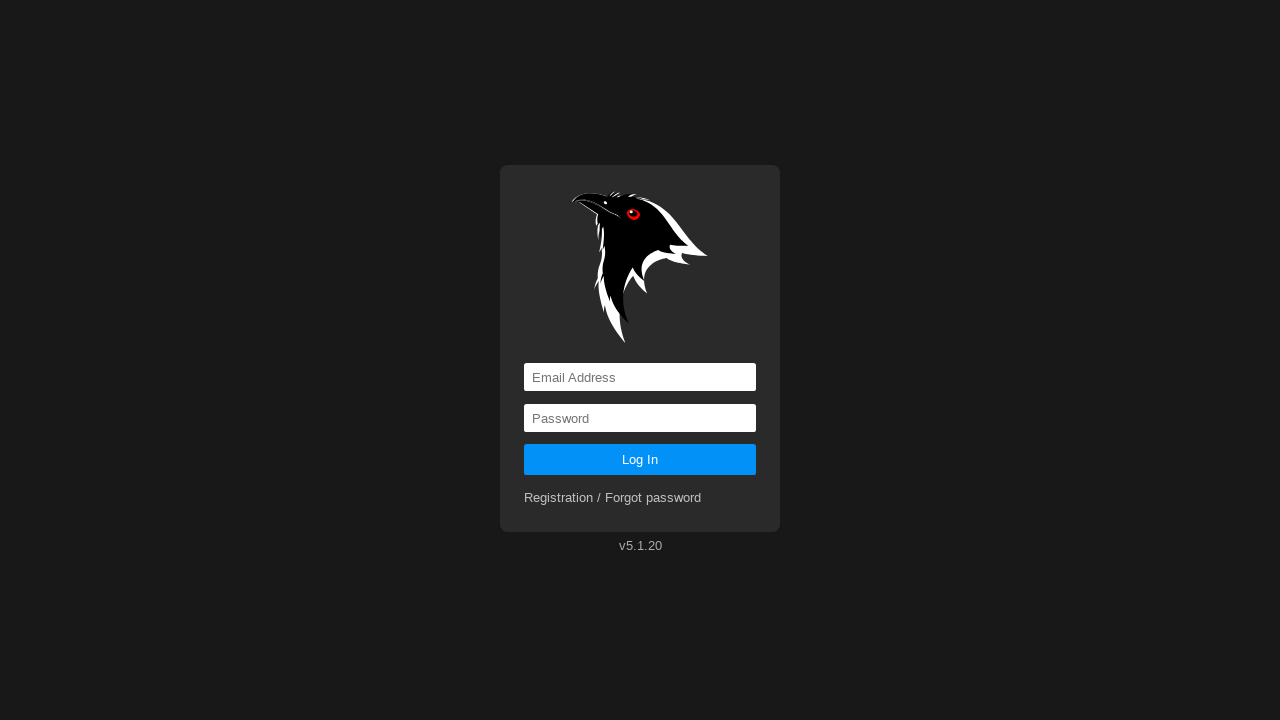